Navigates to a GitHub user profile page and verifies that key profile elements are visible, including the repository count, username, stars count, and followers count, then scrolls down the page.

Starting URL: https://github.com/Makerjunior

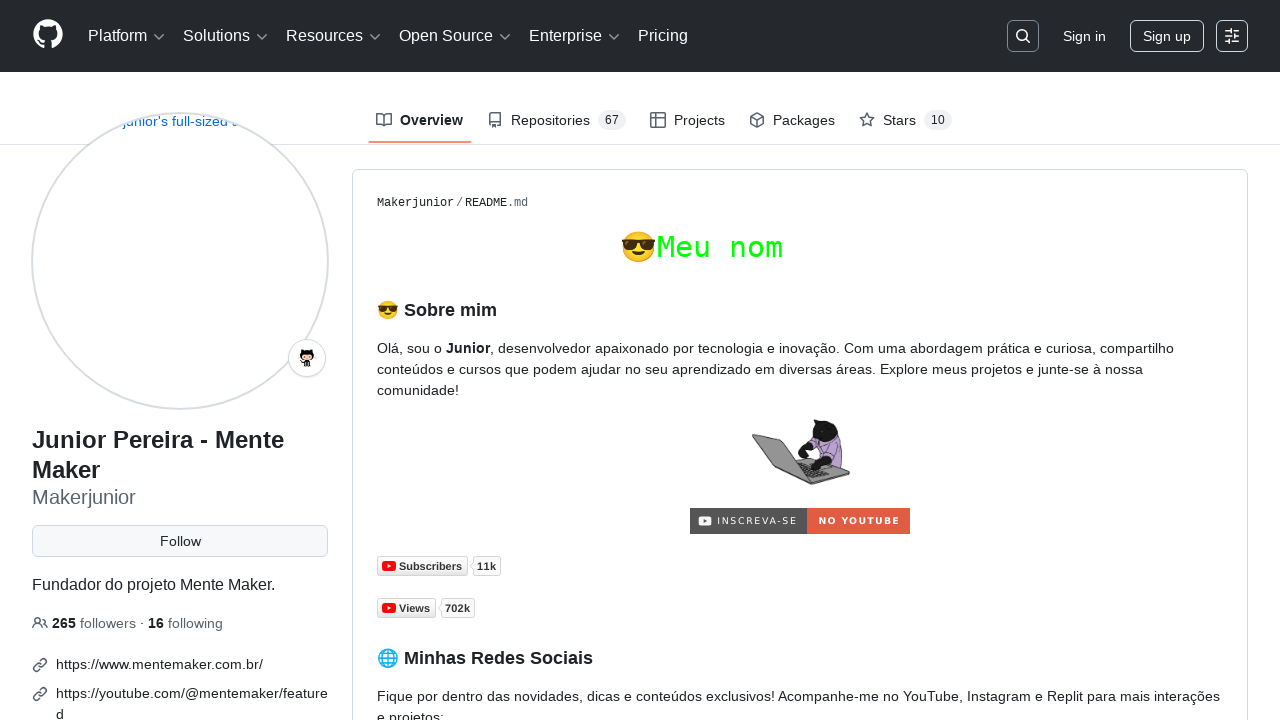

Waited for repository count element to be visible
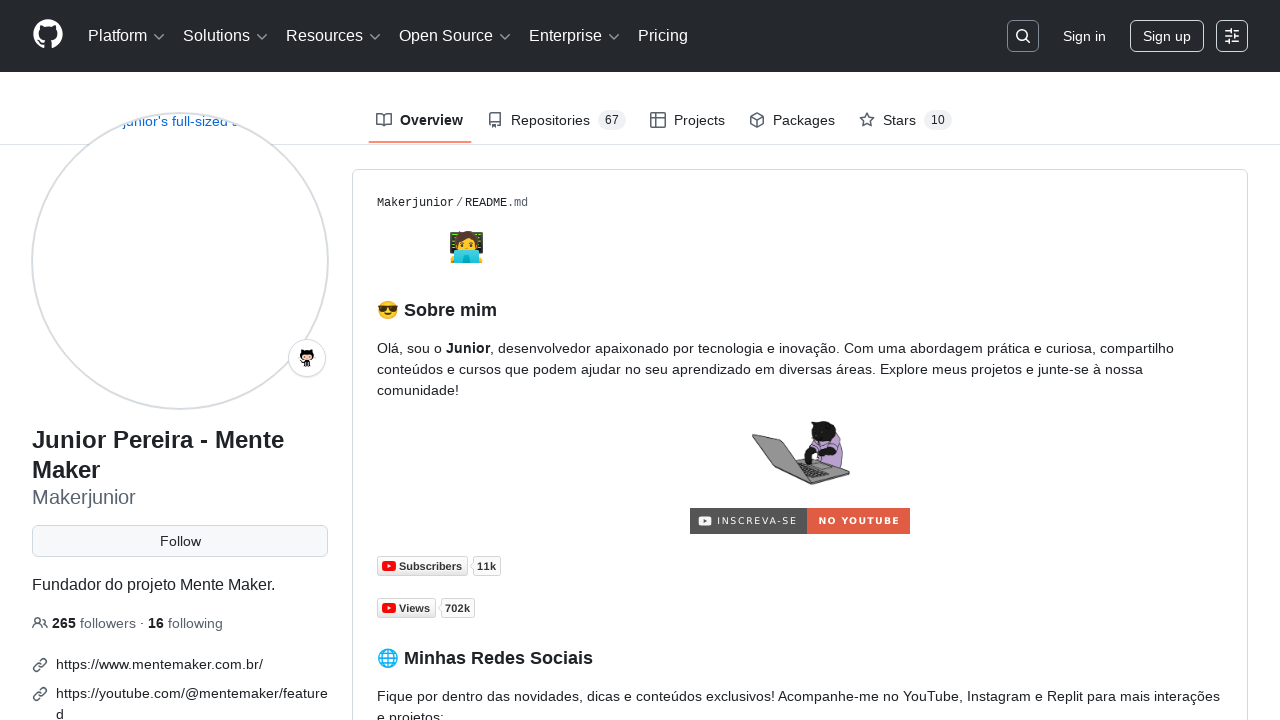

Waited for username element to be visible on profile page
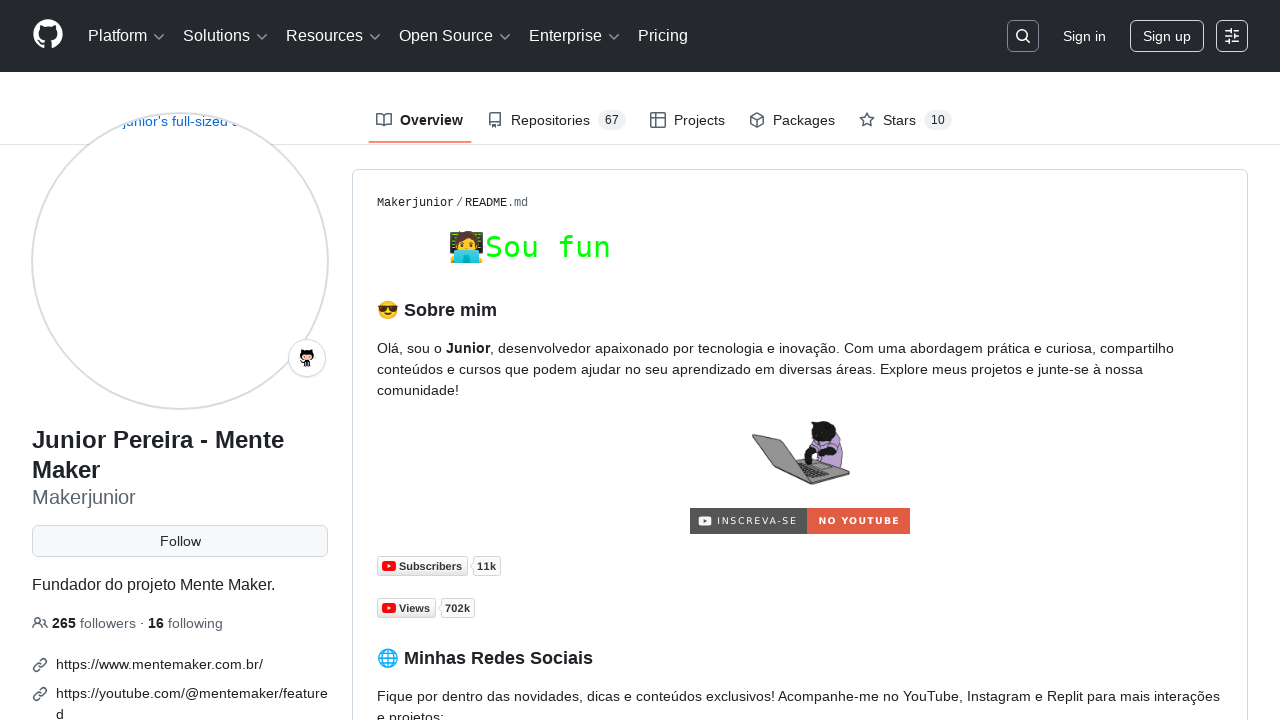

Waited for stars count element to be visible
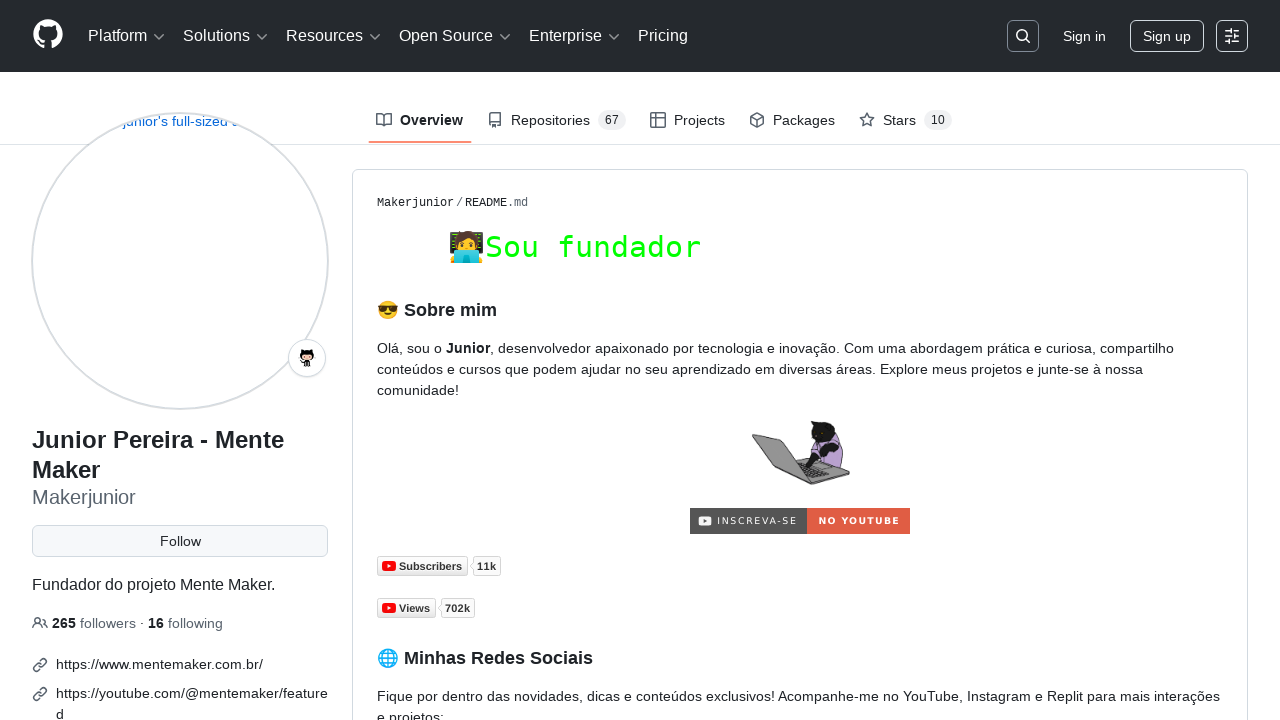

Waited for followers count element to be visible
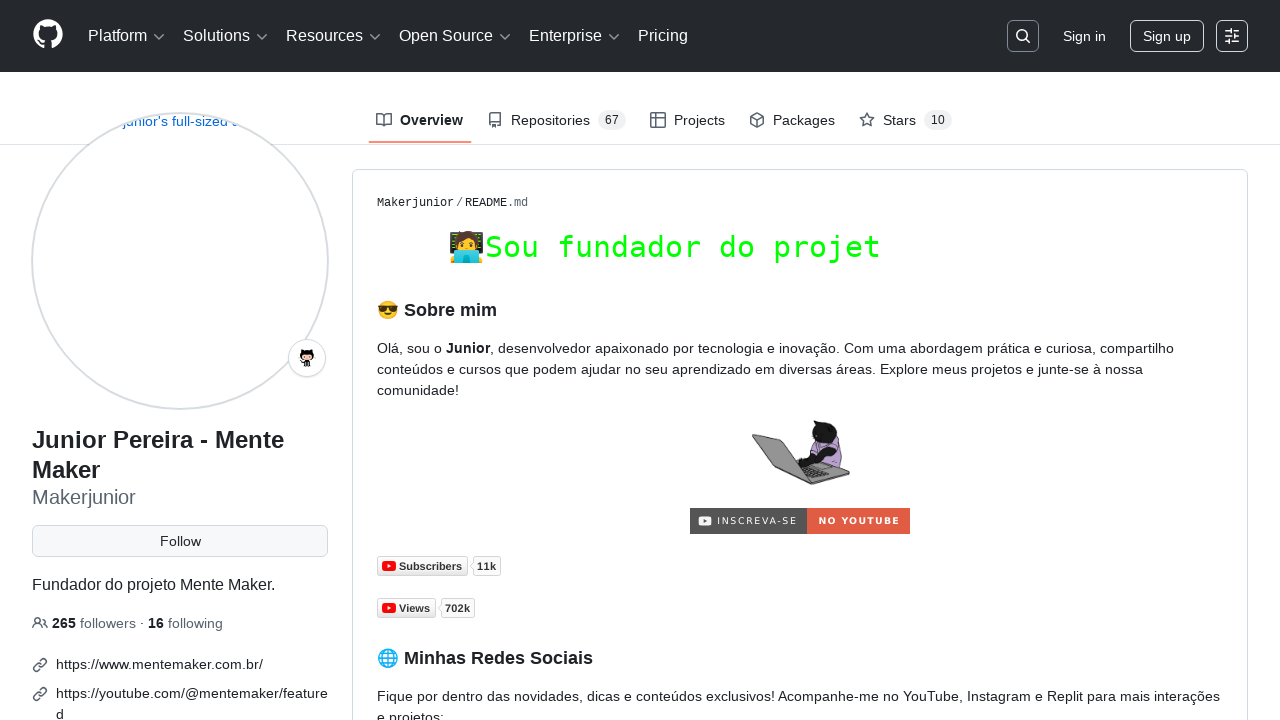

Scrolled page down to view more content
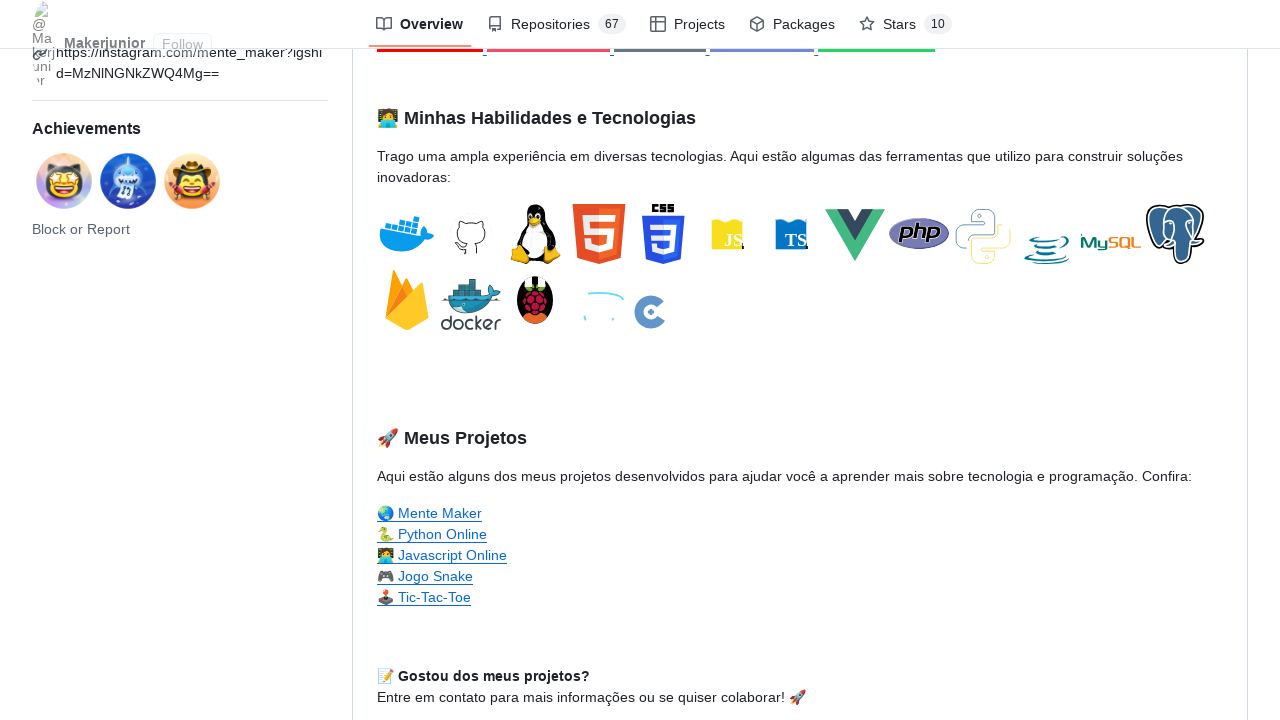

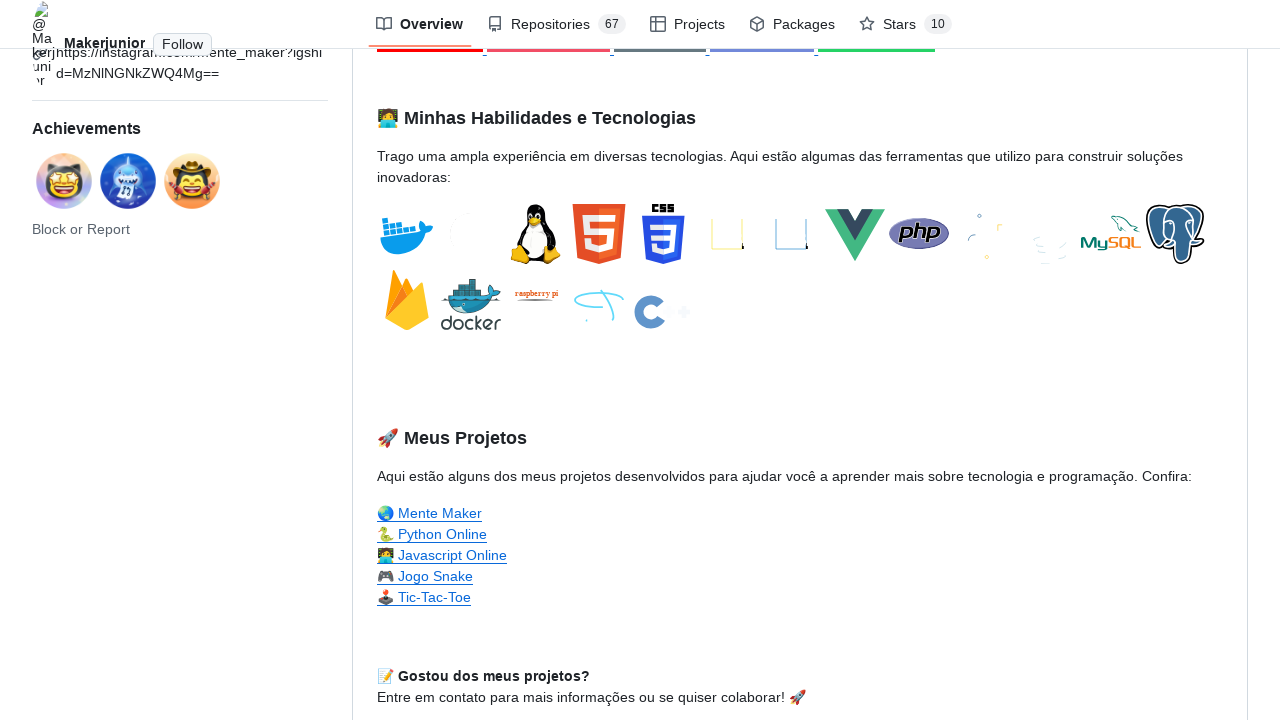